Tests keyboard actions by typing text in the first textarea, selecting all with Ctrl+A, copying with Ctrl+C, tabbing to the second textarea, and pasting with Ctrl+V

Starting URL: https://text-compare.com/

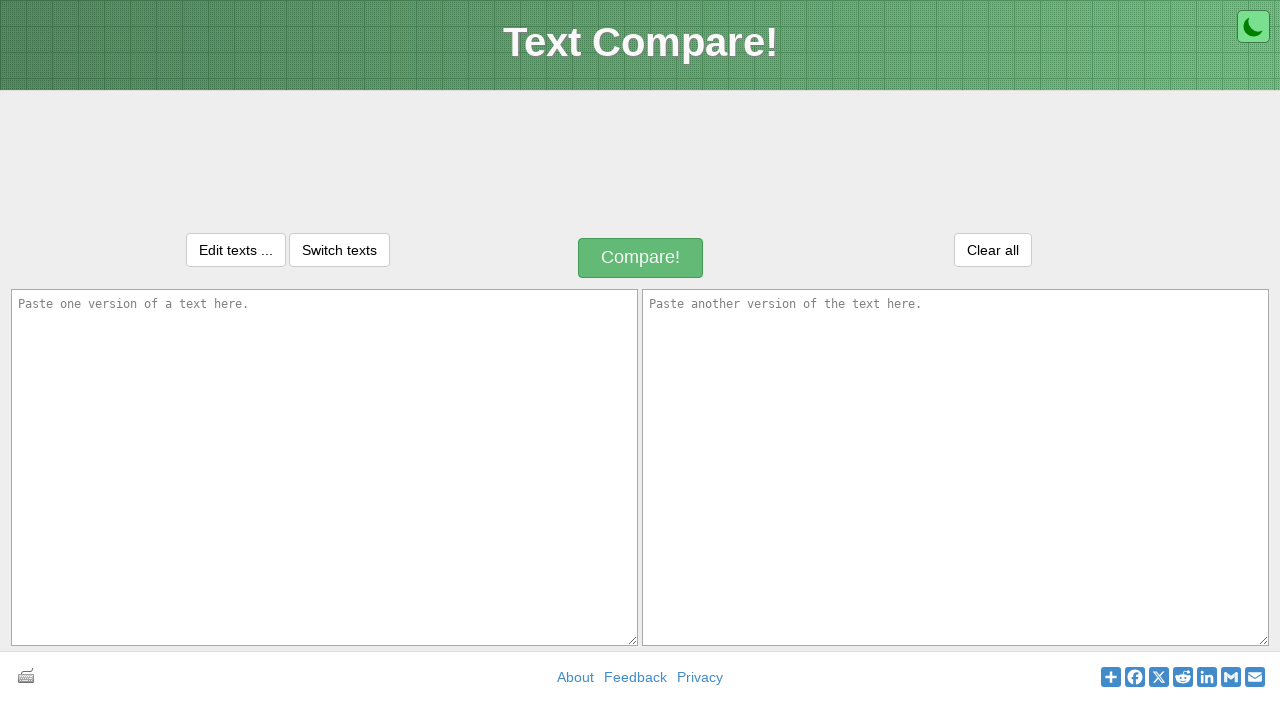

Filled first textarea with 'DHANANJAY' on textarea#inputText1
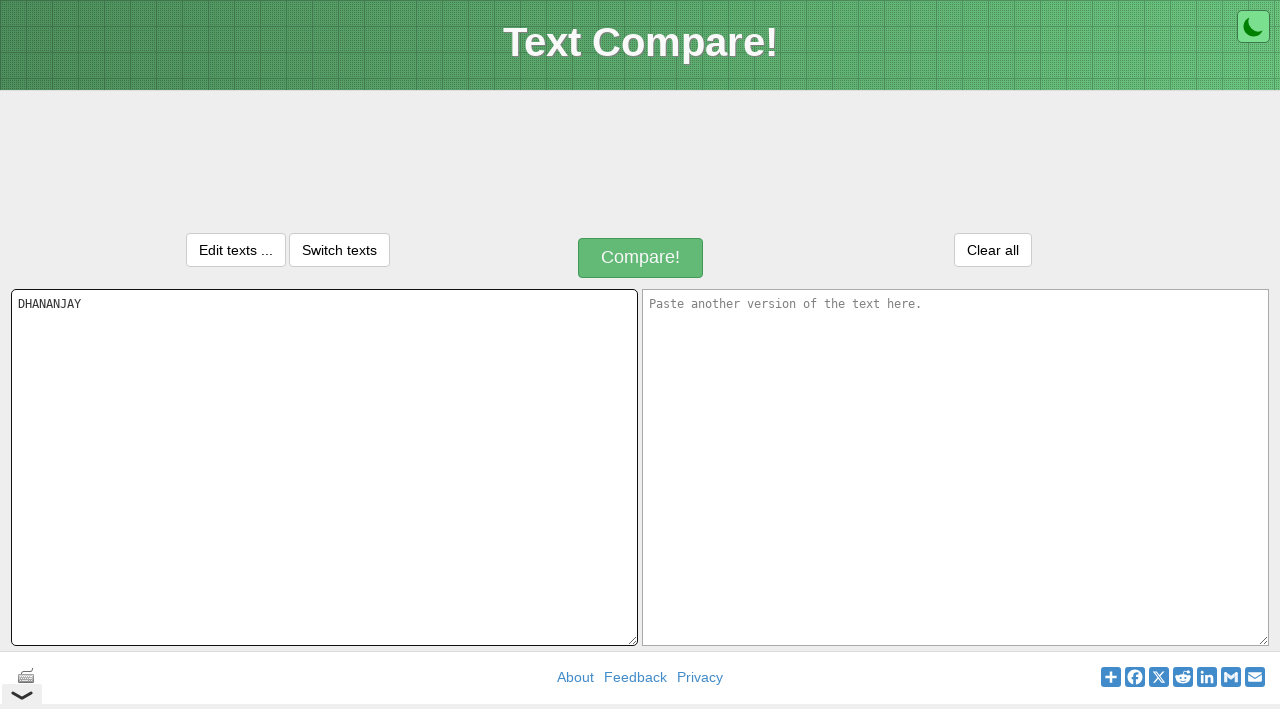

Clicked on first textarea to ensure focus at (324, 467) on textarea#inputText1
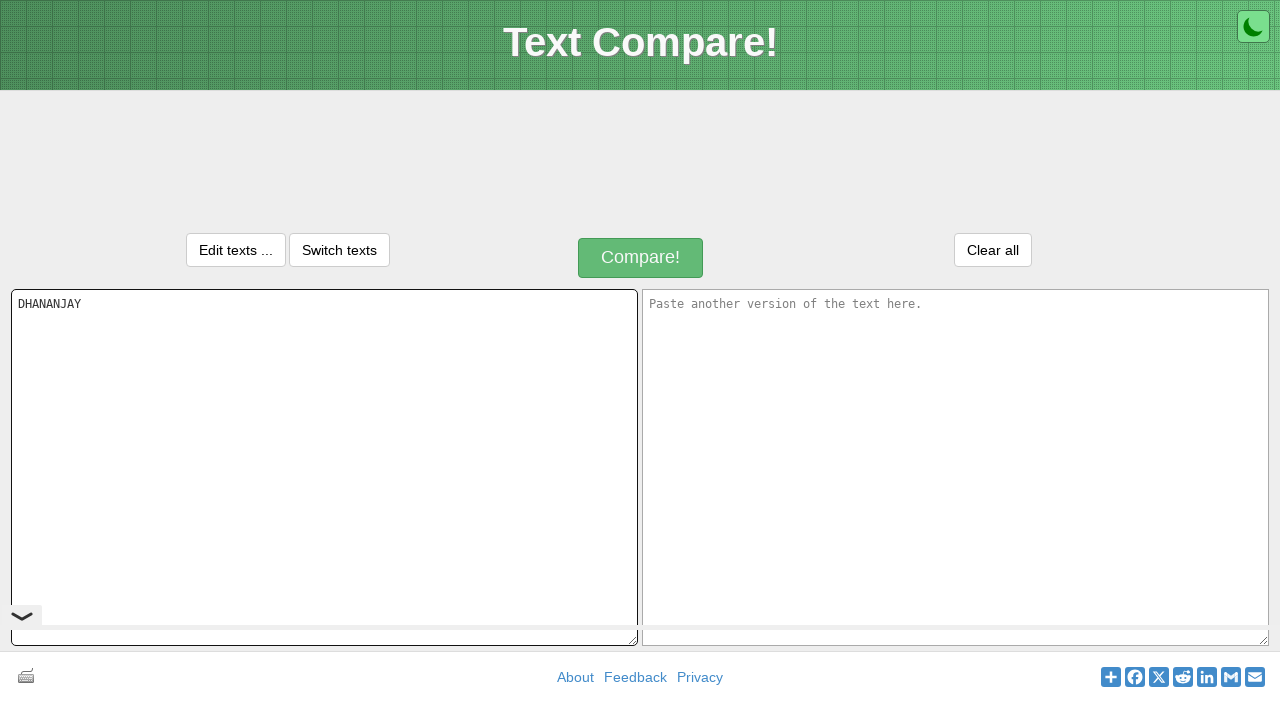

Selected all text in first textarea with Ctrl+A
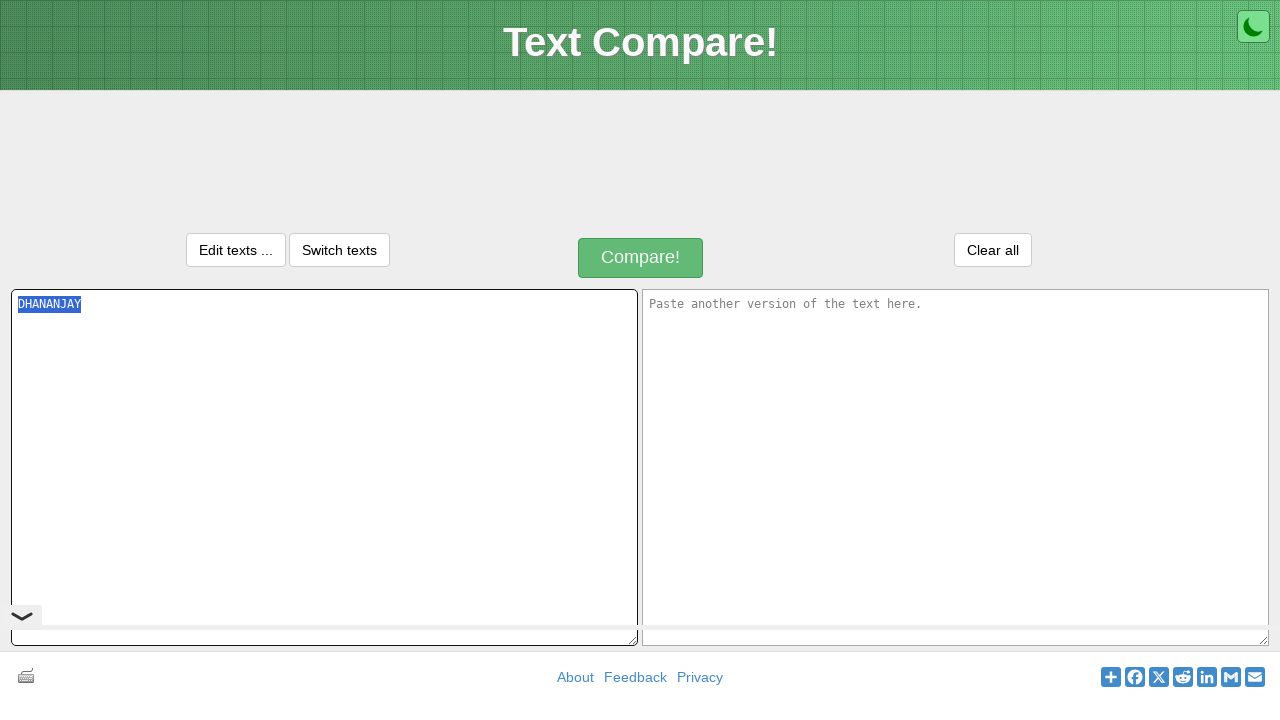

Copied selected text with Ctrl+C
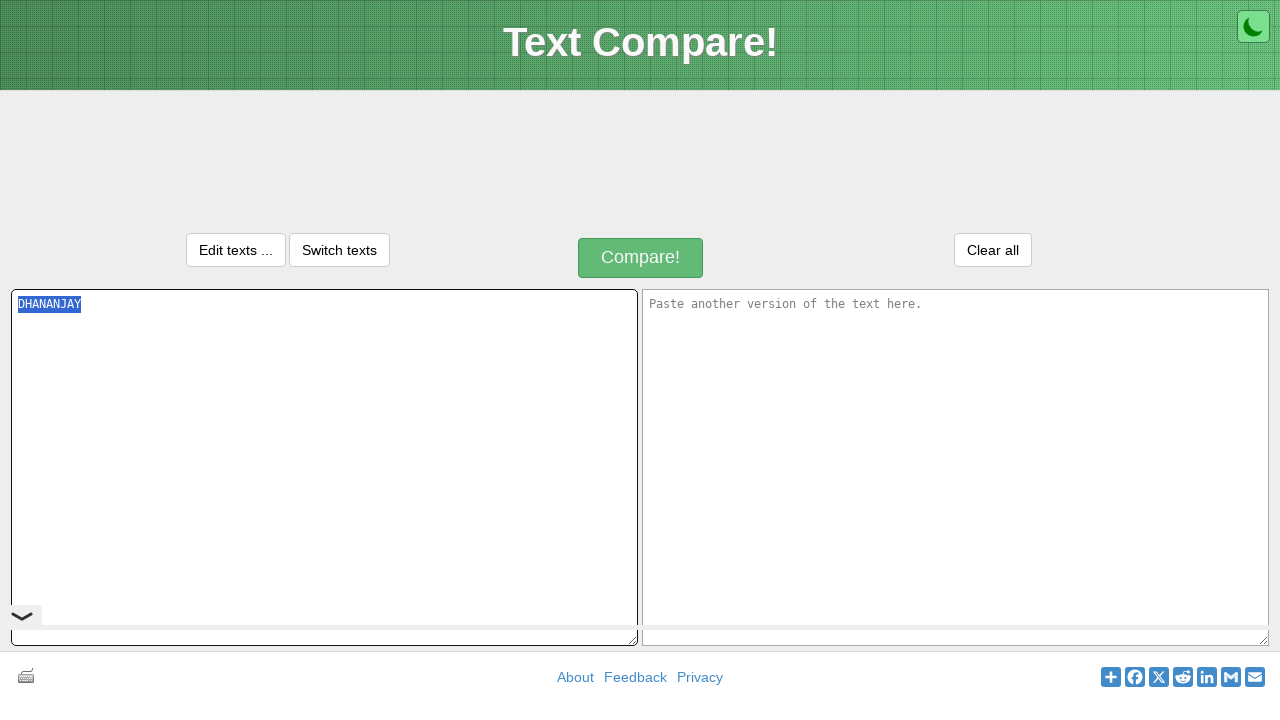

Tabbed to the second textarea
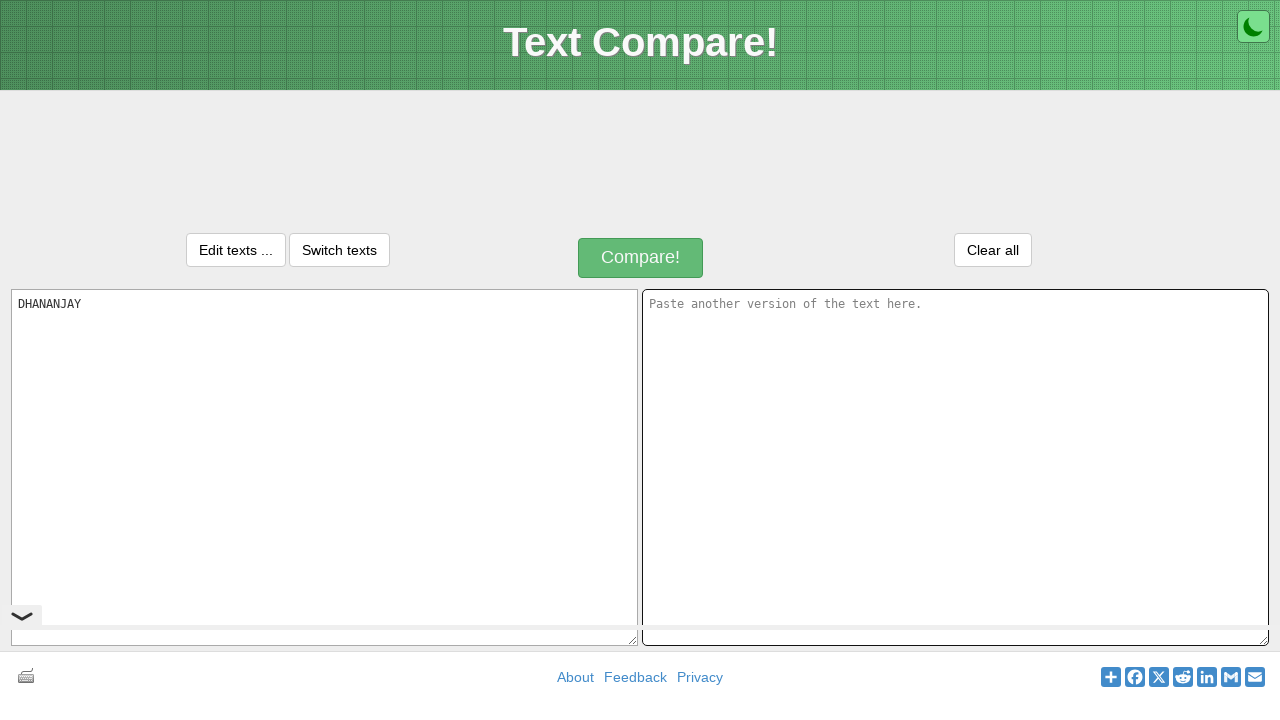

Pasted copied text into second textarea with Ctrl+V
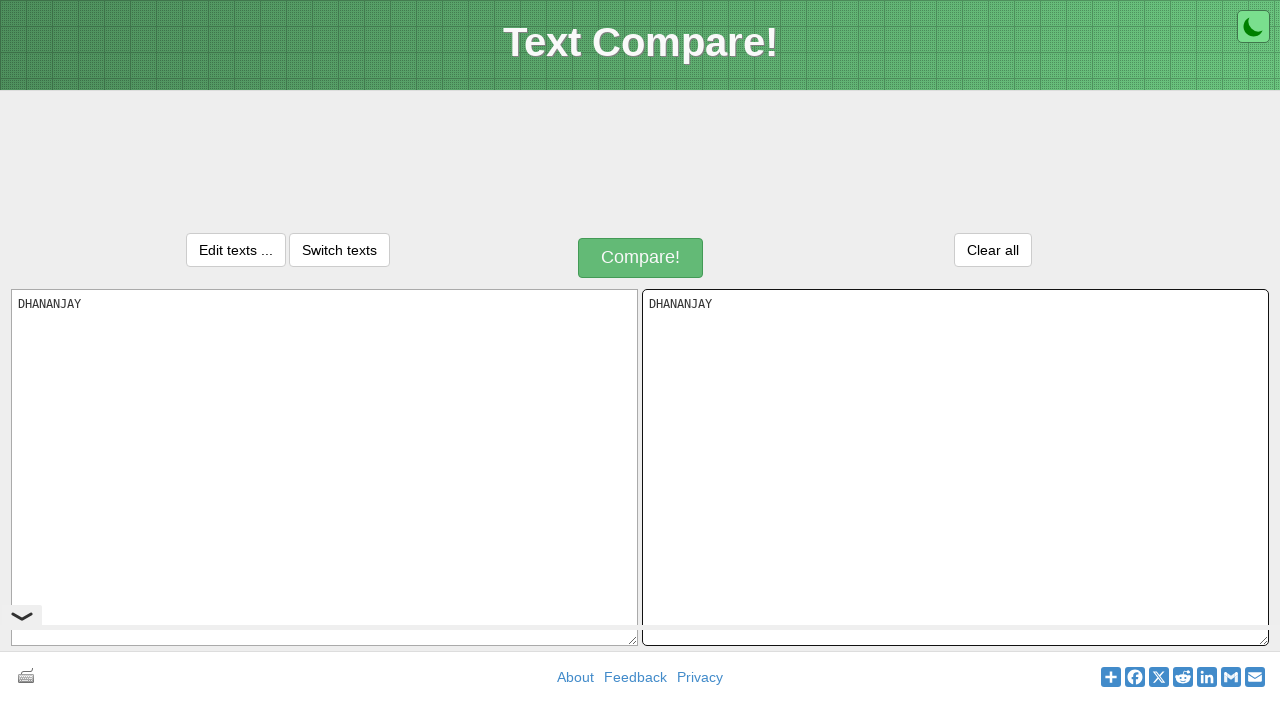

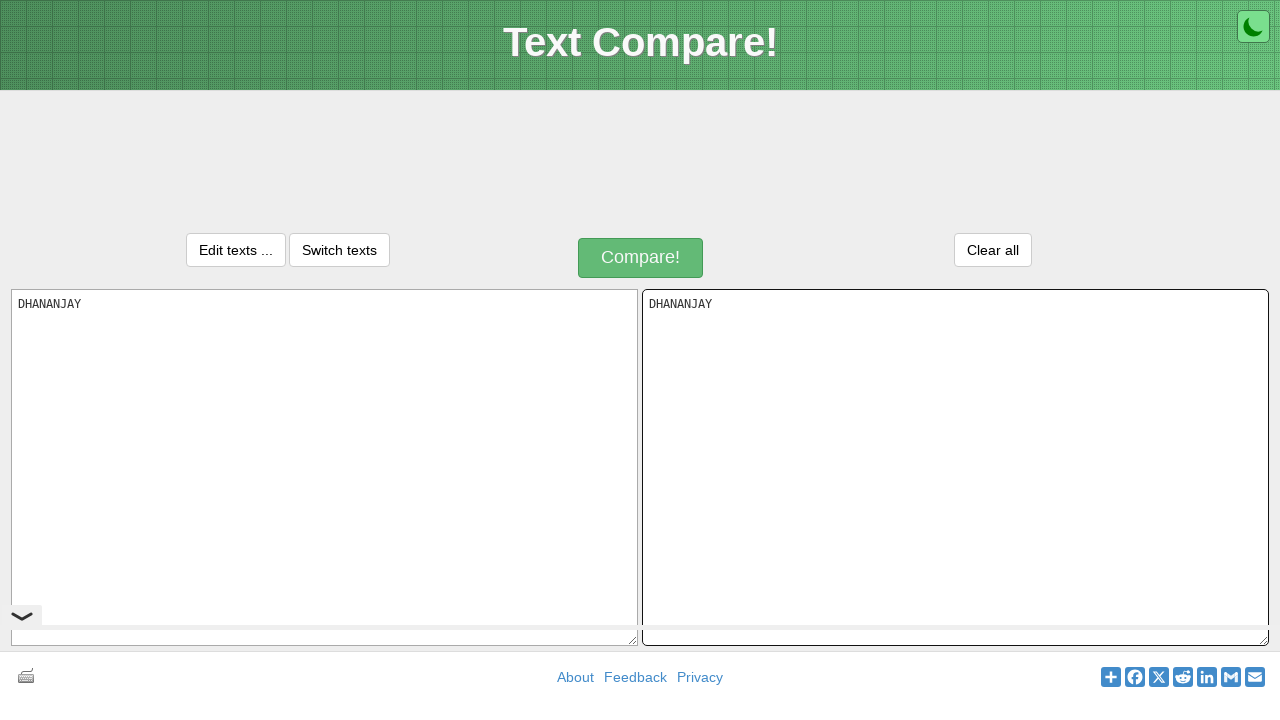